Navigates to W3Schools HTML tables tutorial page and verifies that the example table with customer data is present and contains rows.

Starting URL: https://www.w3schools.com/html/html_tables.asp

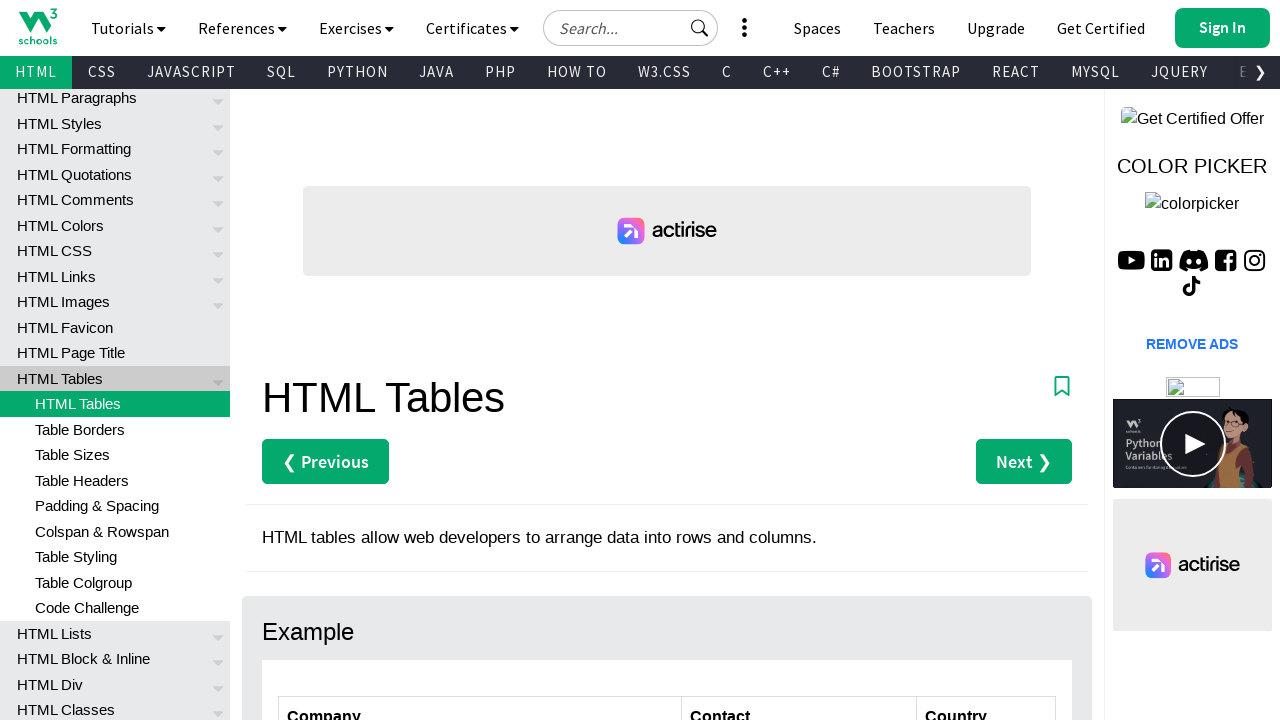

Navigated to W3Schools HTML tables tutorial page
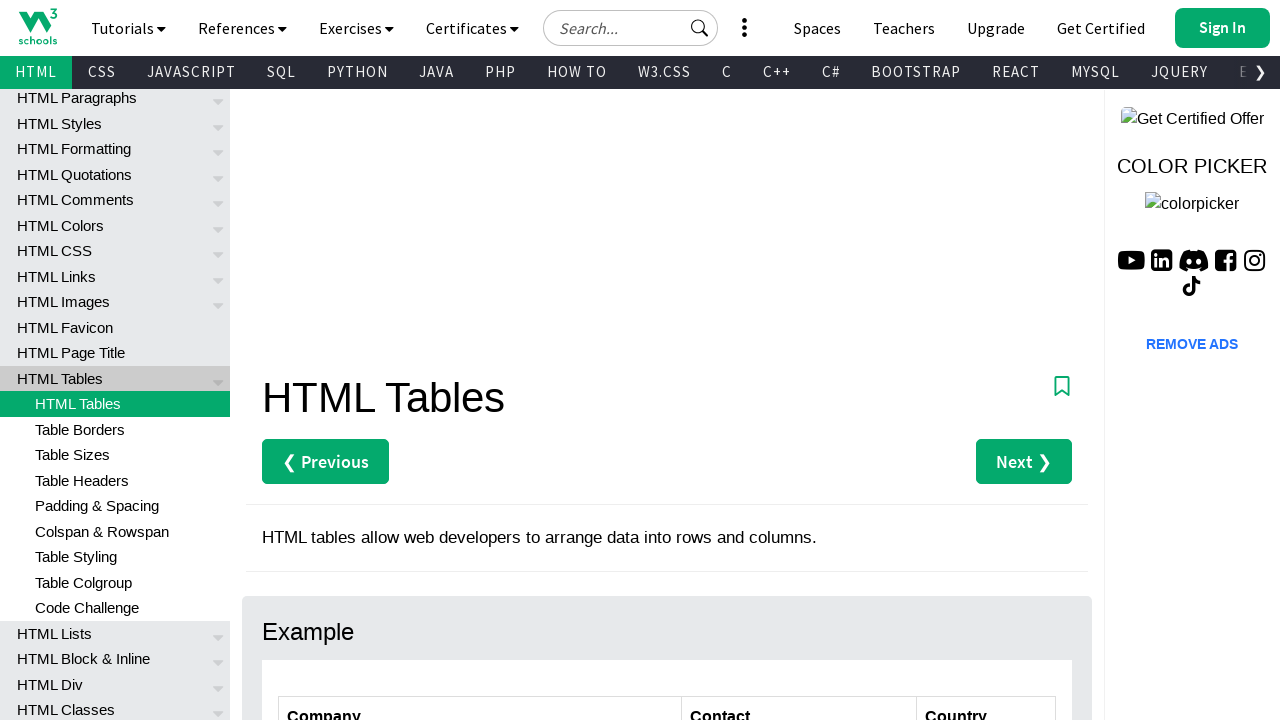

Customers table element became visible
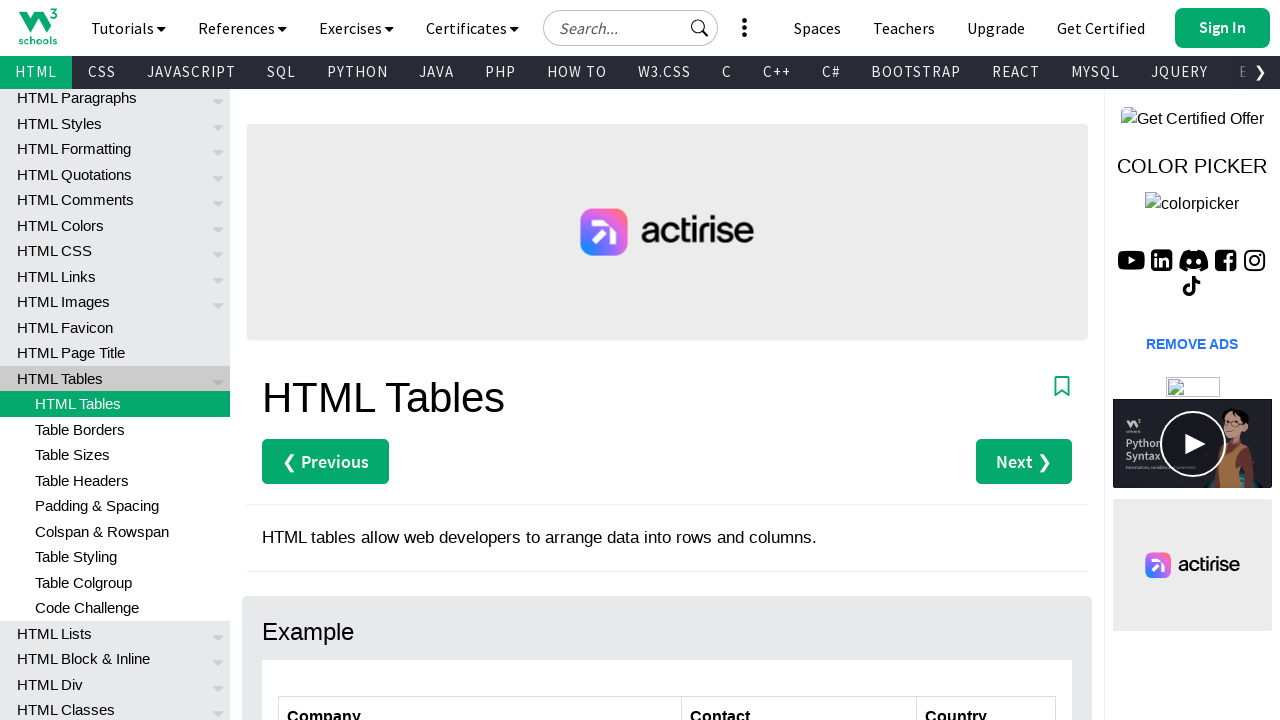

Located the customers table
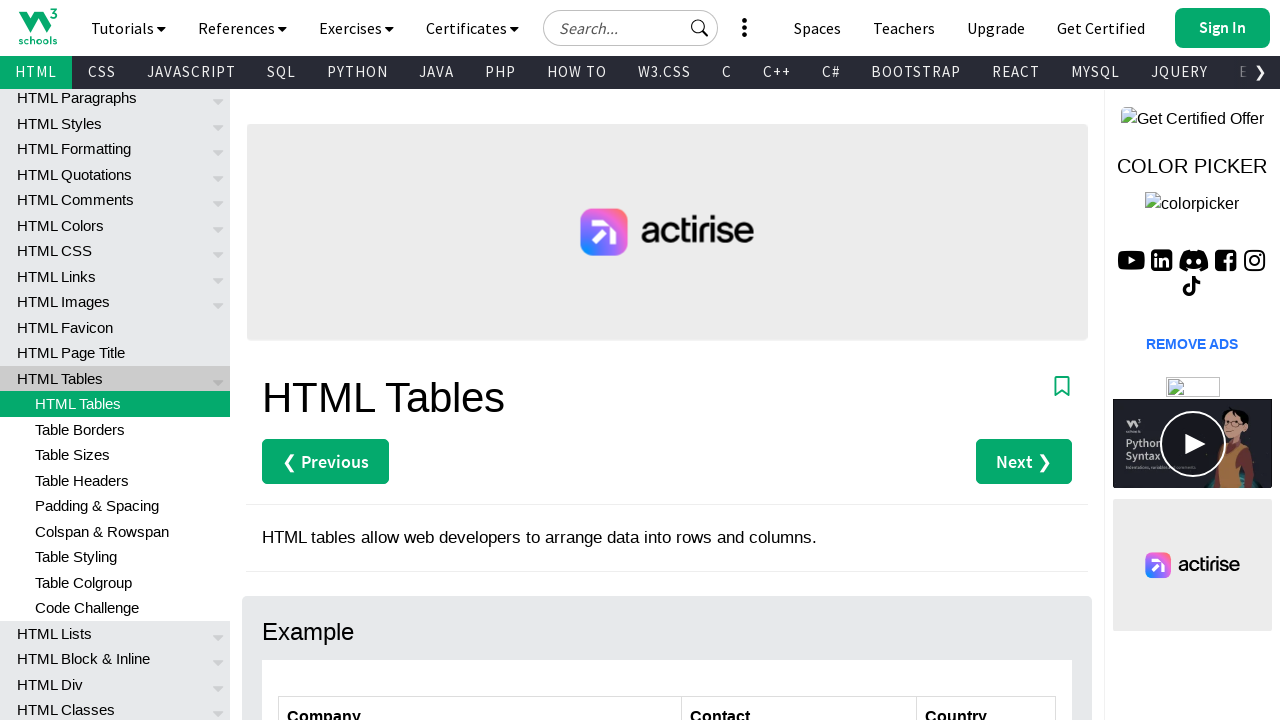

Located all table rows in the customers table
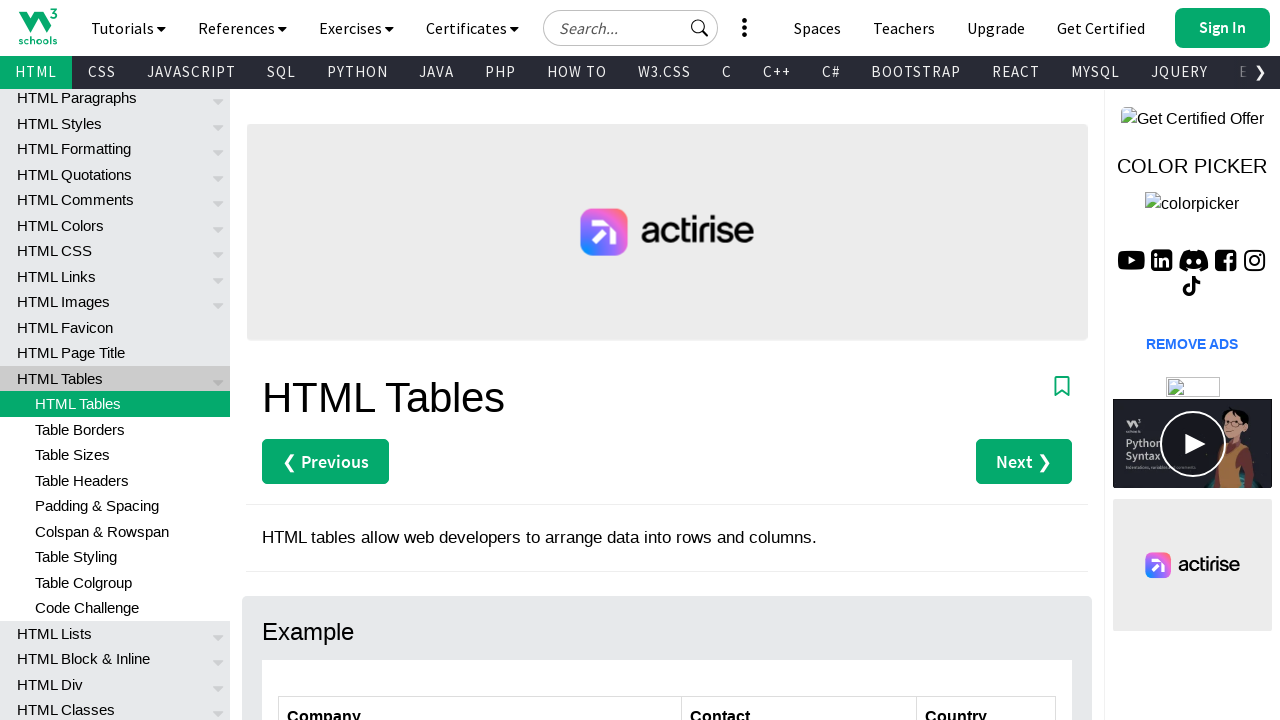

First table row loaded and is visible
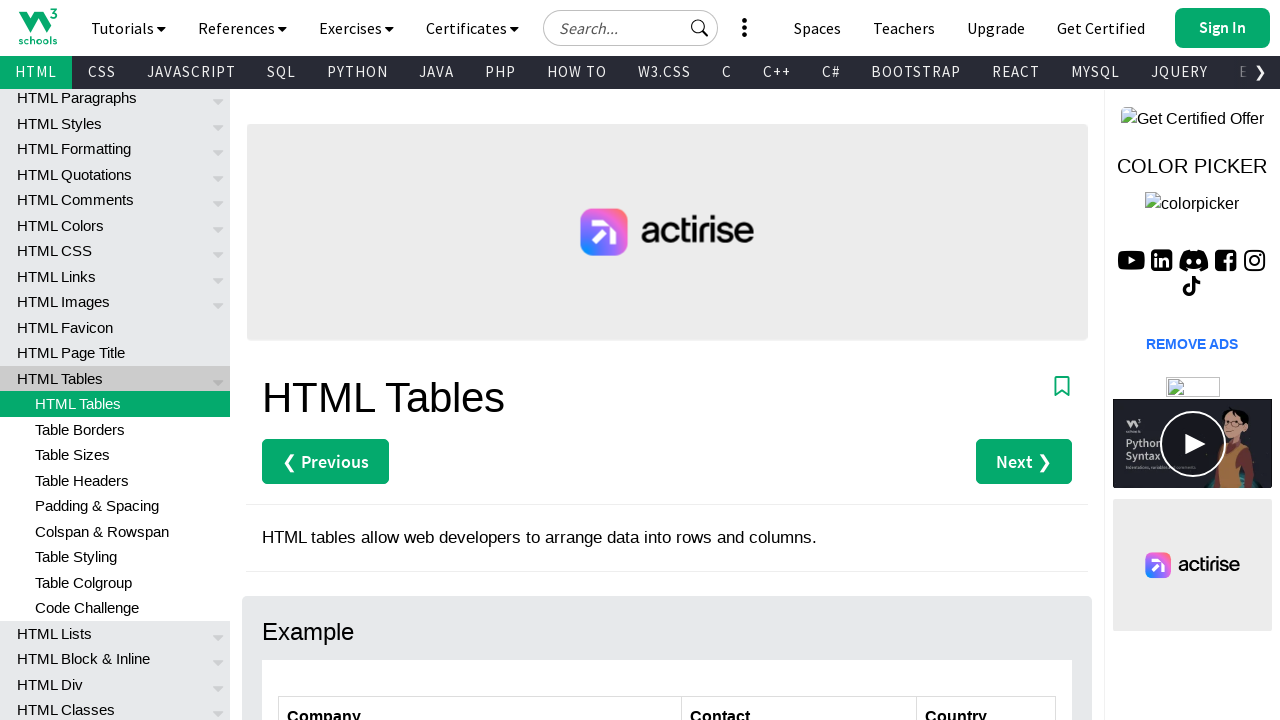

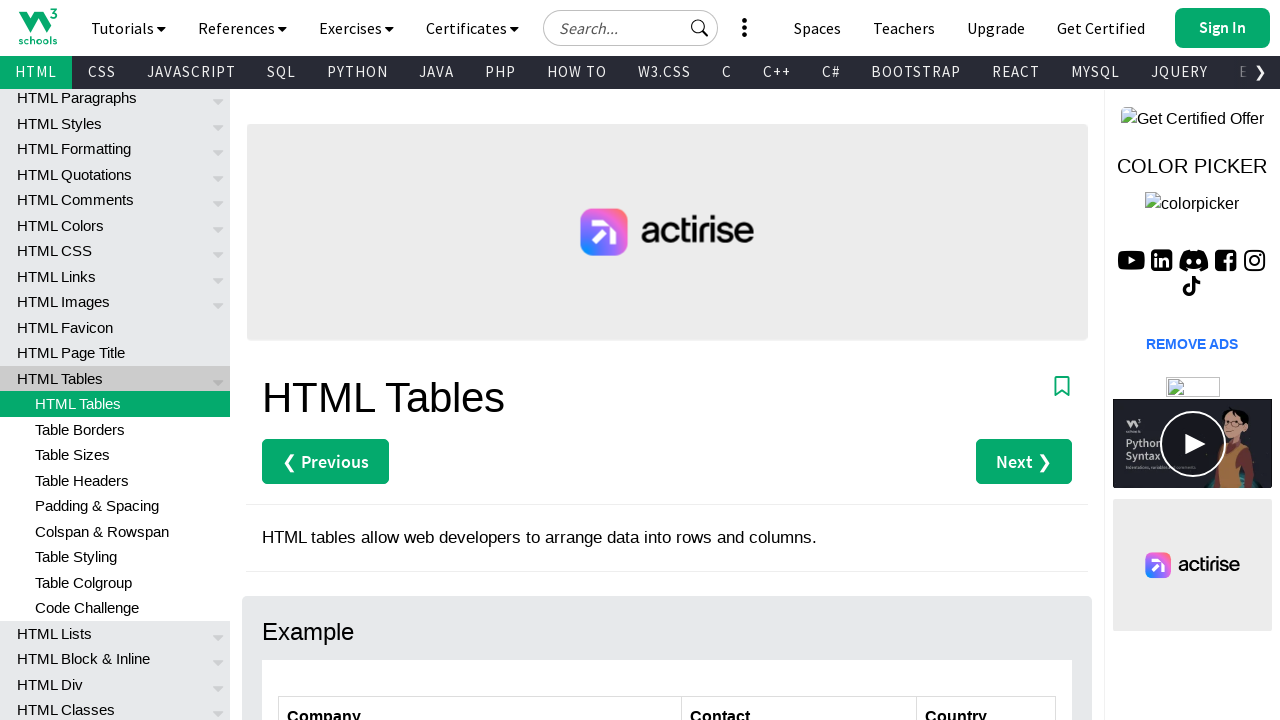